Tests keyboard shortcuts functionality by copying text from one textarea to another using Ctrl+A, Ctrl+C, Tab, and Ctrl+V key combinations

Starting URL: https://text-compare.com

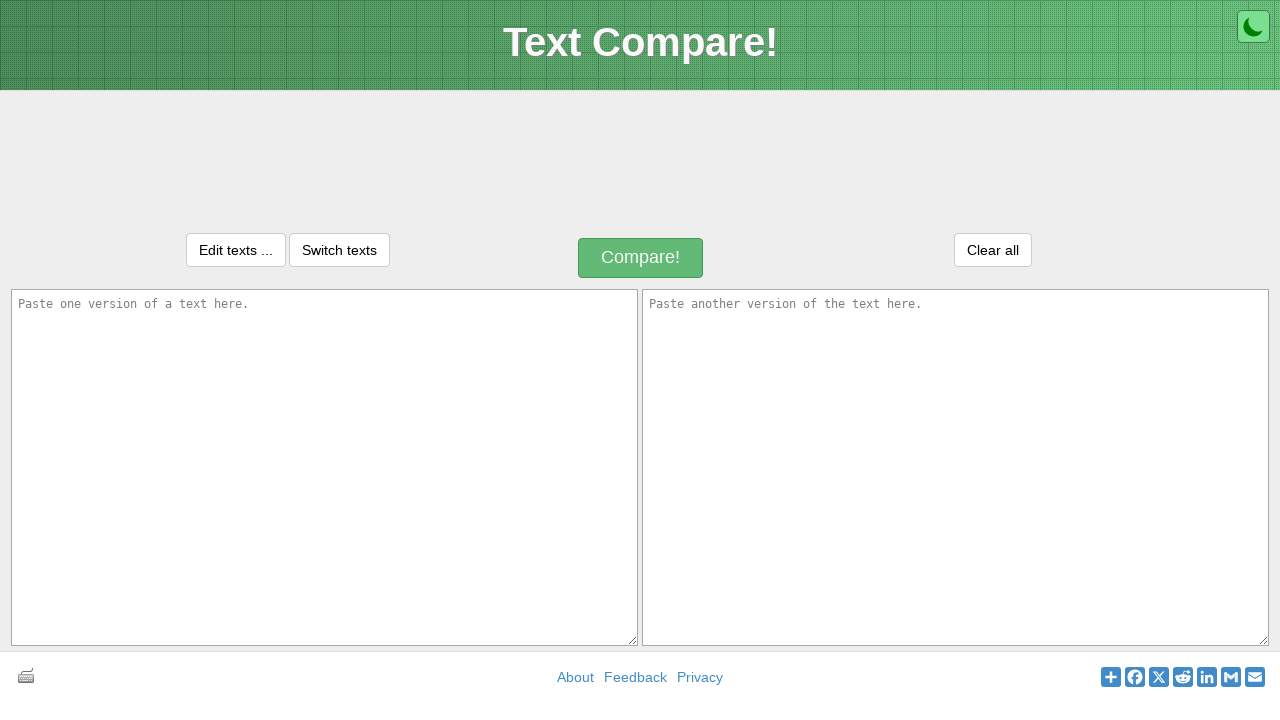

Located first textarea with id 'inputText1'
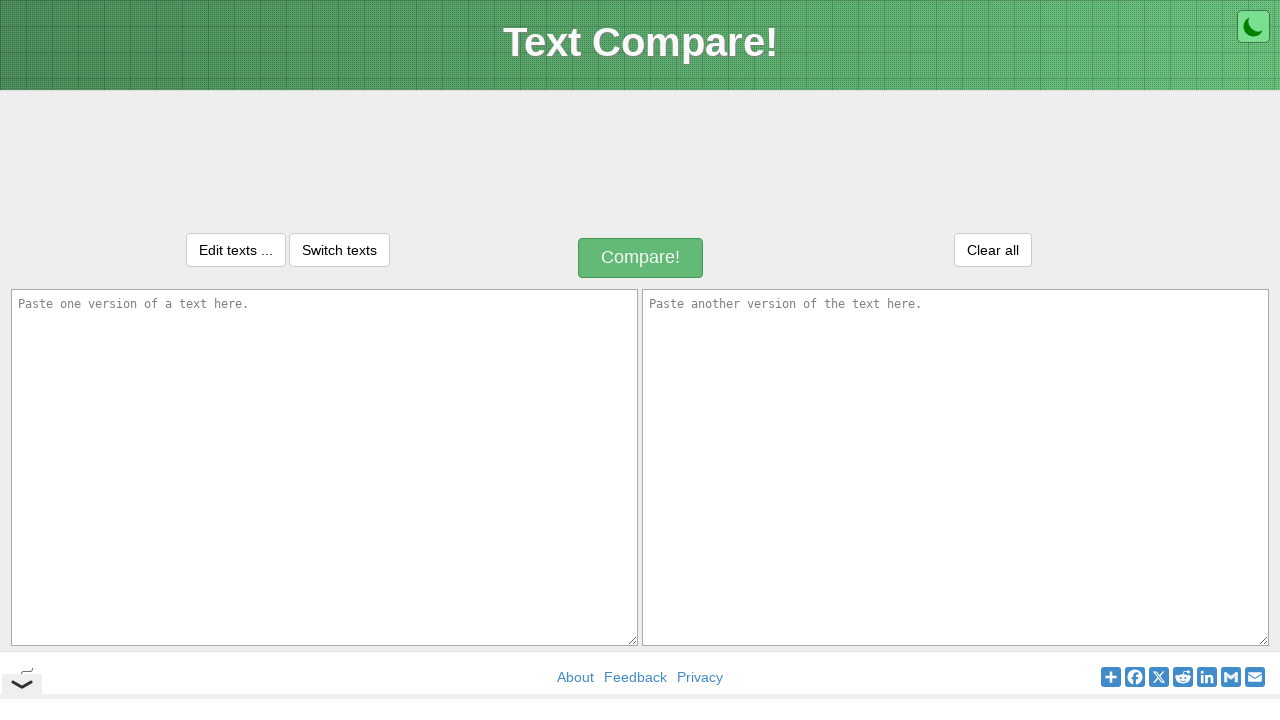

Located second textarea with id 'inputText2'
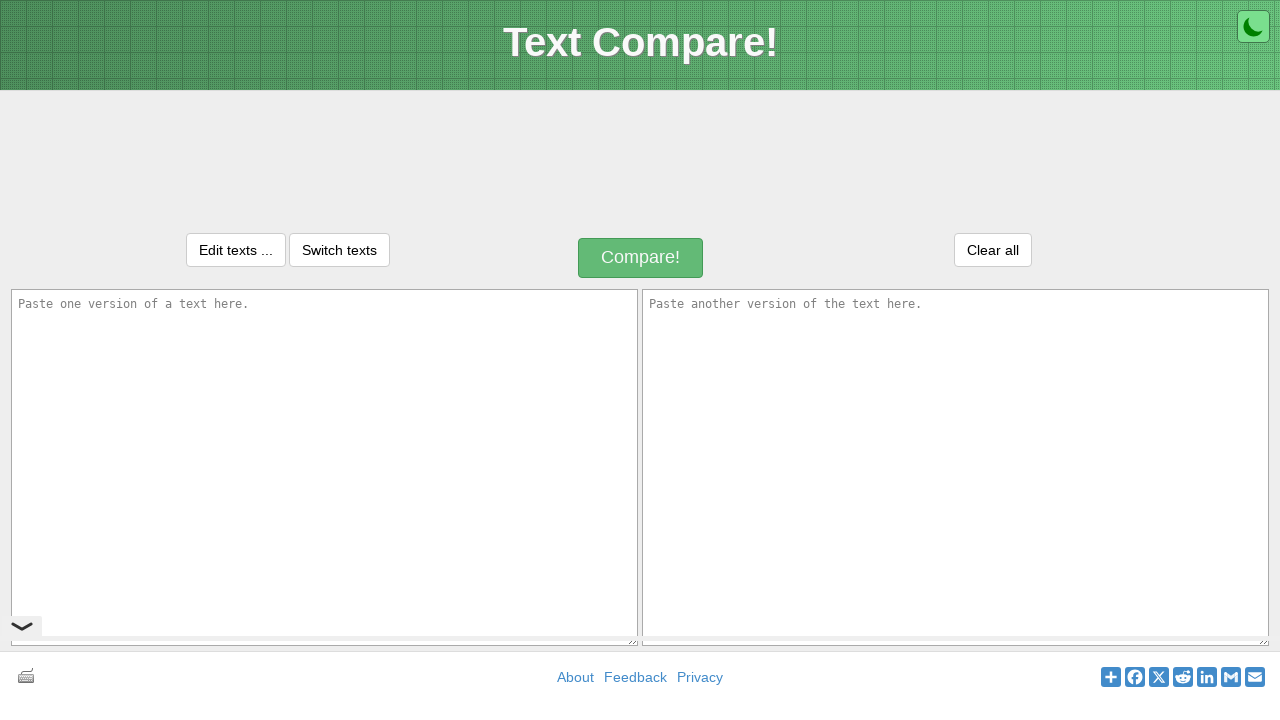

Filled first textarea with 'Welcome to selenium' on textarea#inputText1
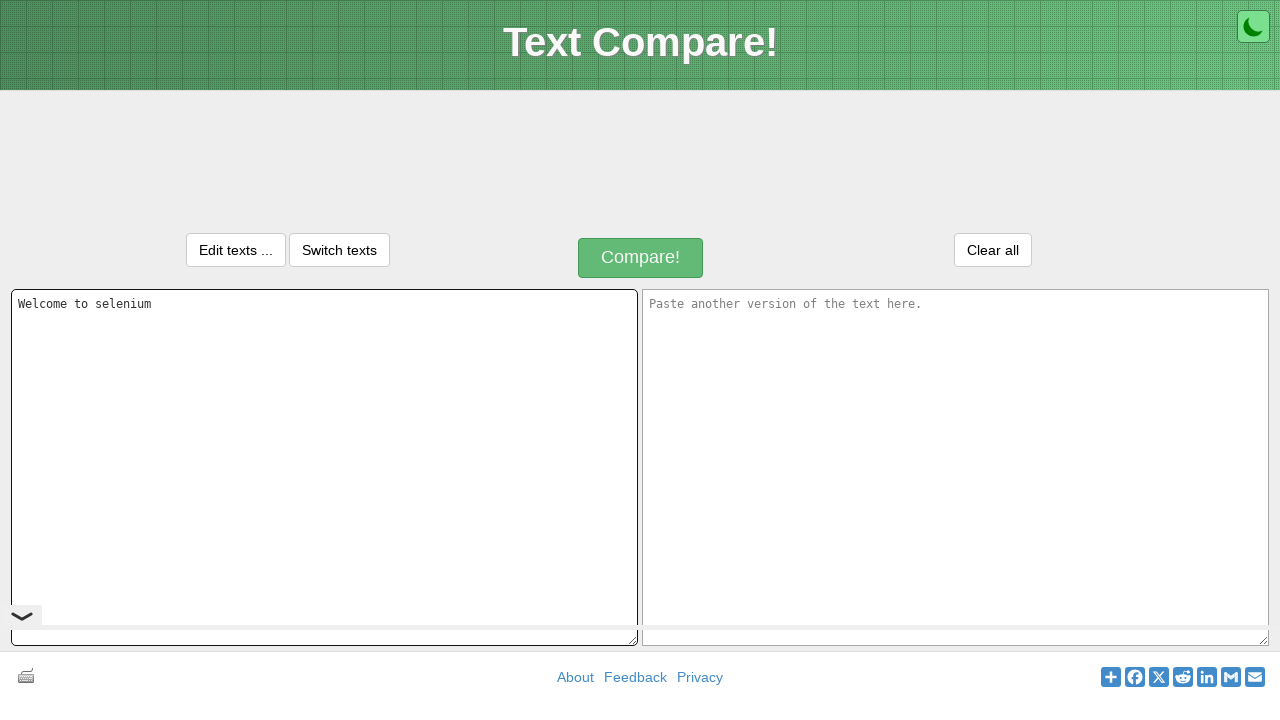

Clicked on first textarea to focus it at (324, 467) on textarea#inputText1
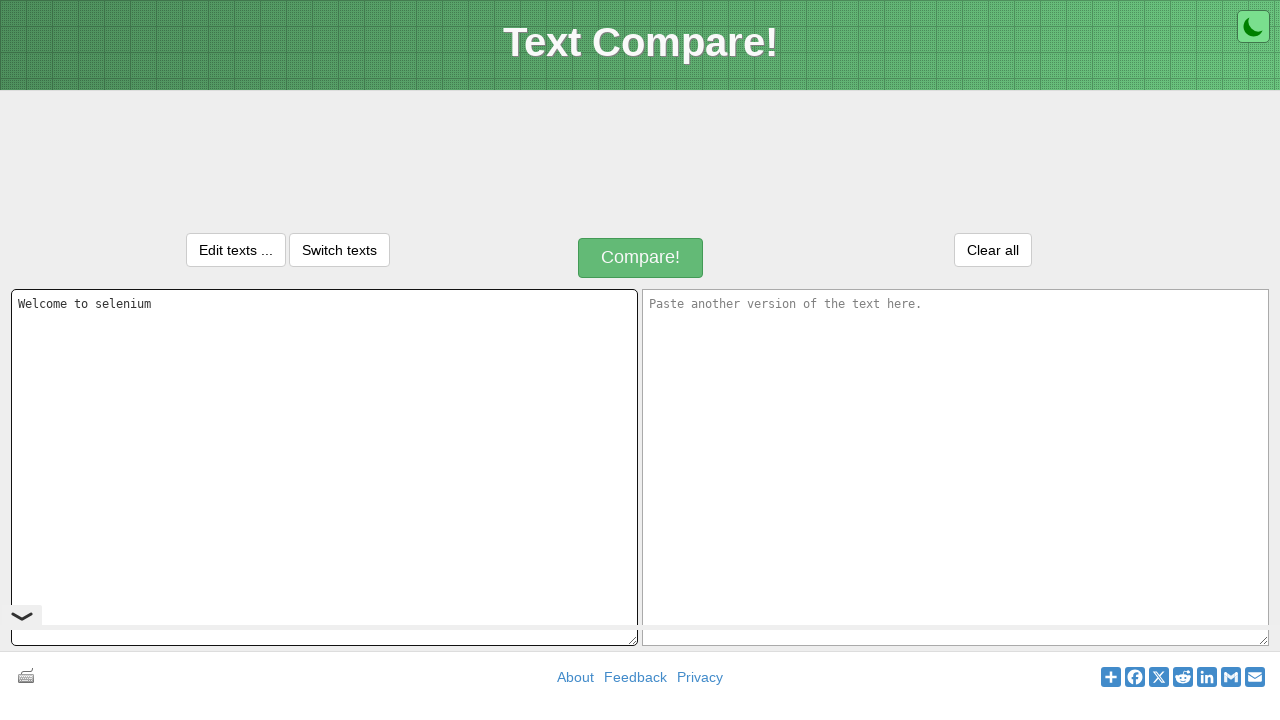

Pressed Ctrl+A to select all text in first textarea
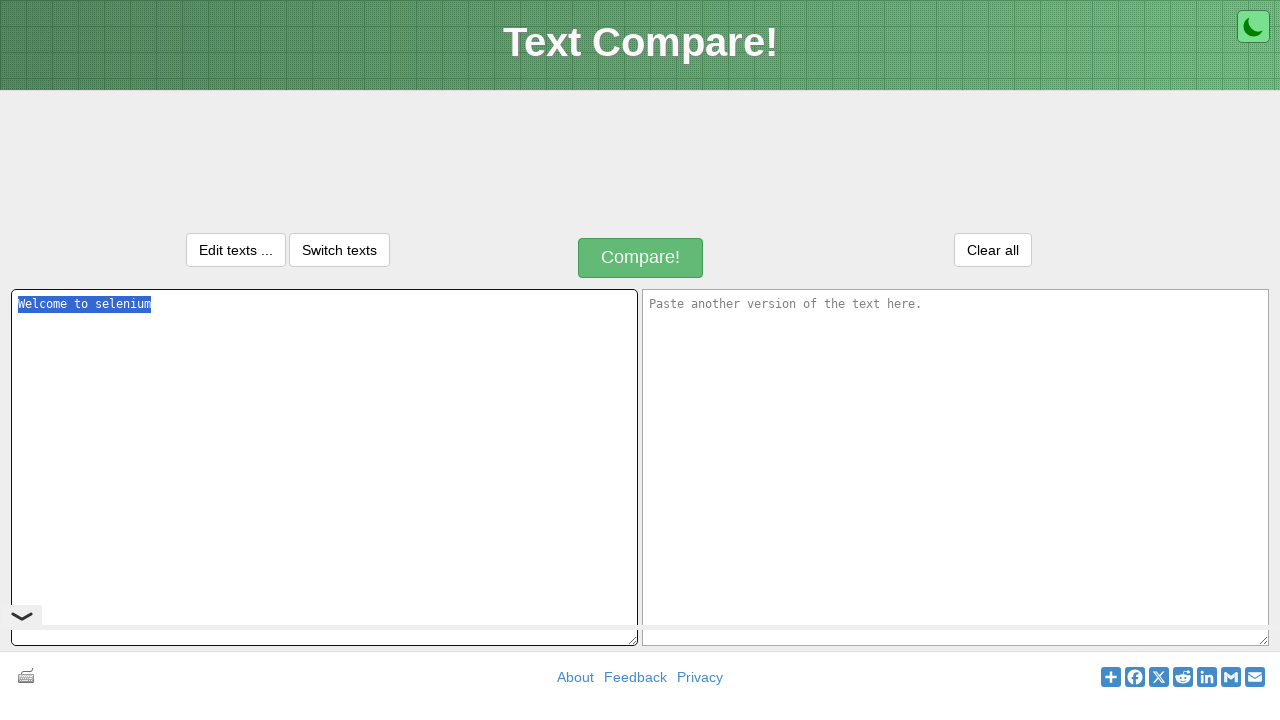

Pressed Ctrl+C to copy selected text
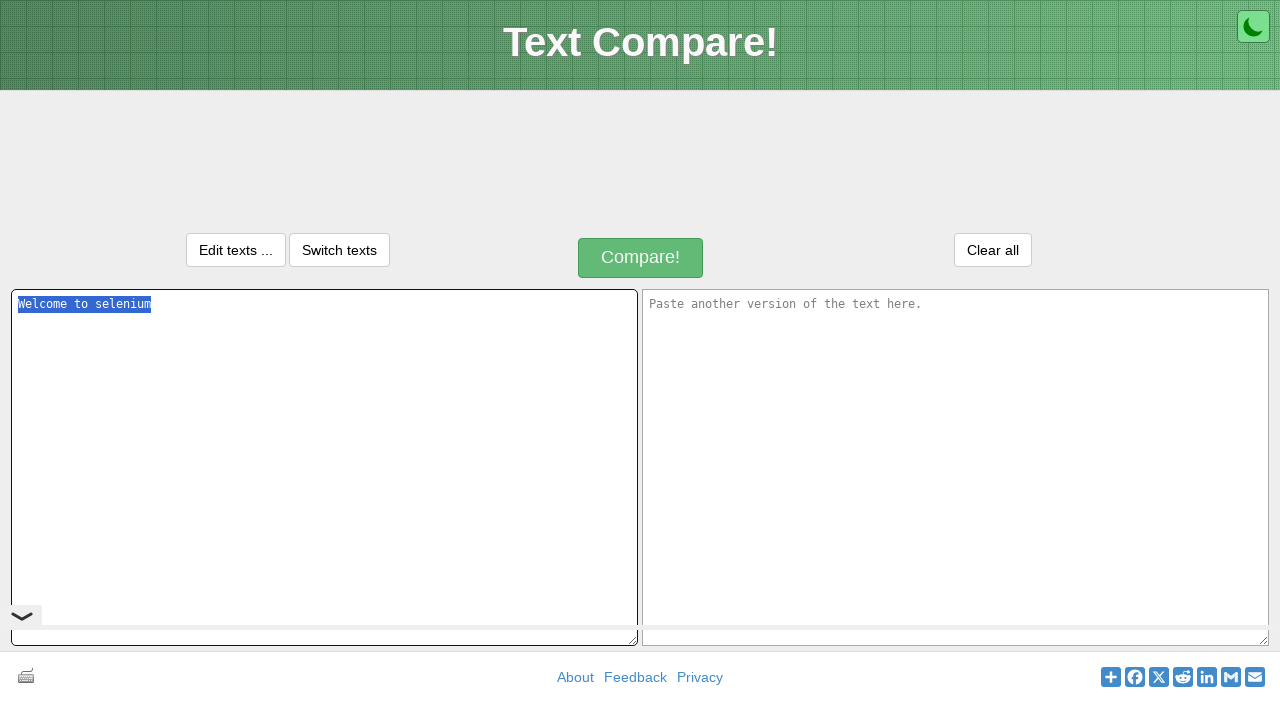

Pressed Tab to move focus to second textarea
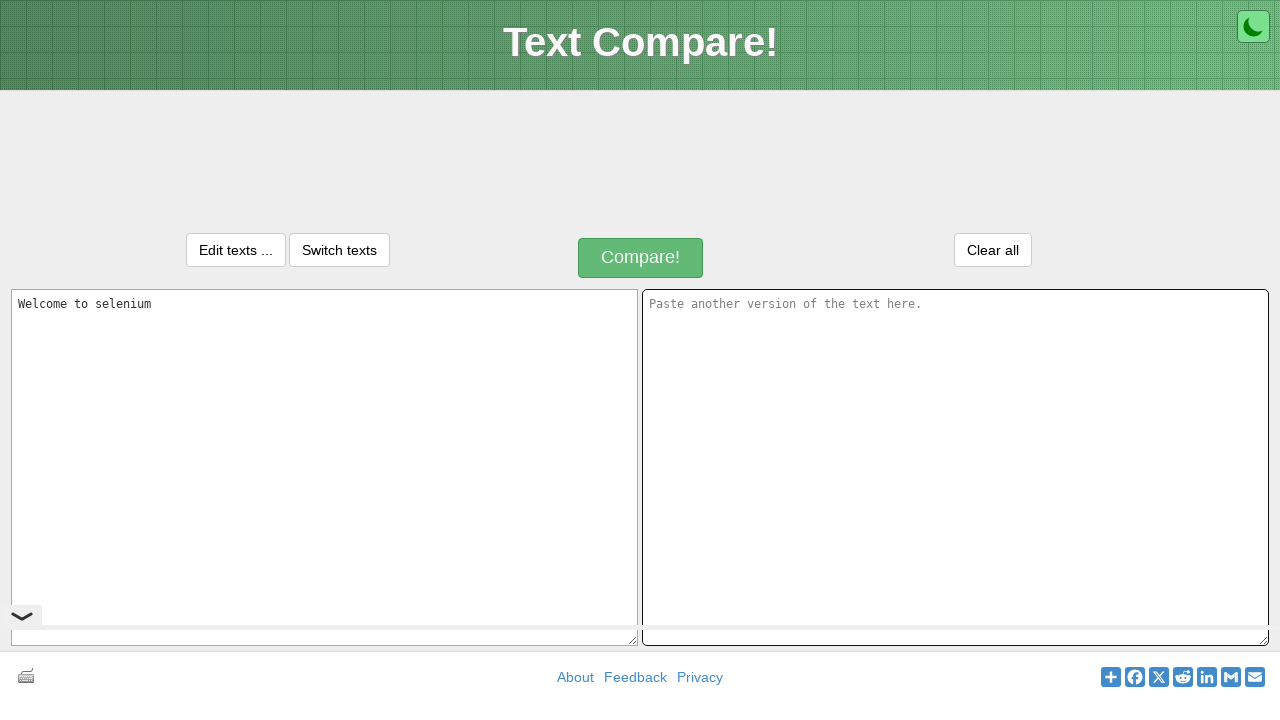

Pressed Ctrl+V to paste text into second textarea
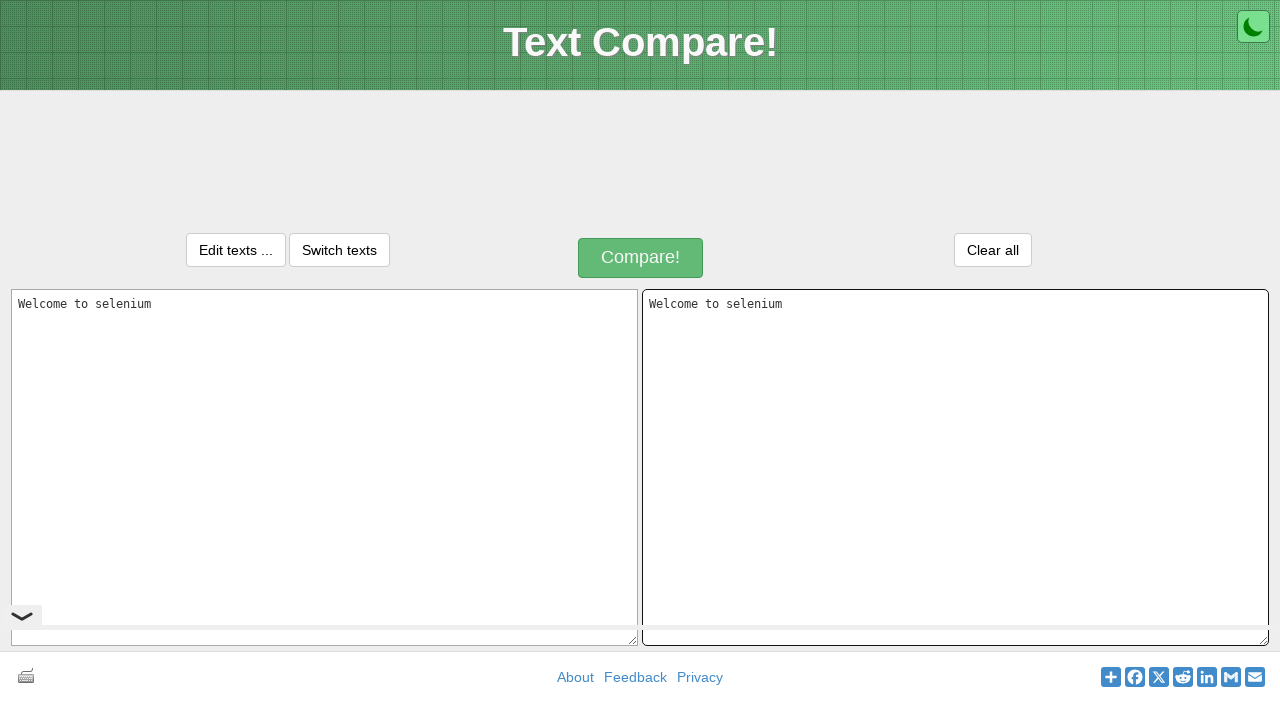

Verified that text in both textareas matches - copy/paste successful
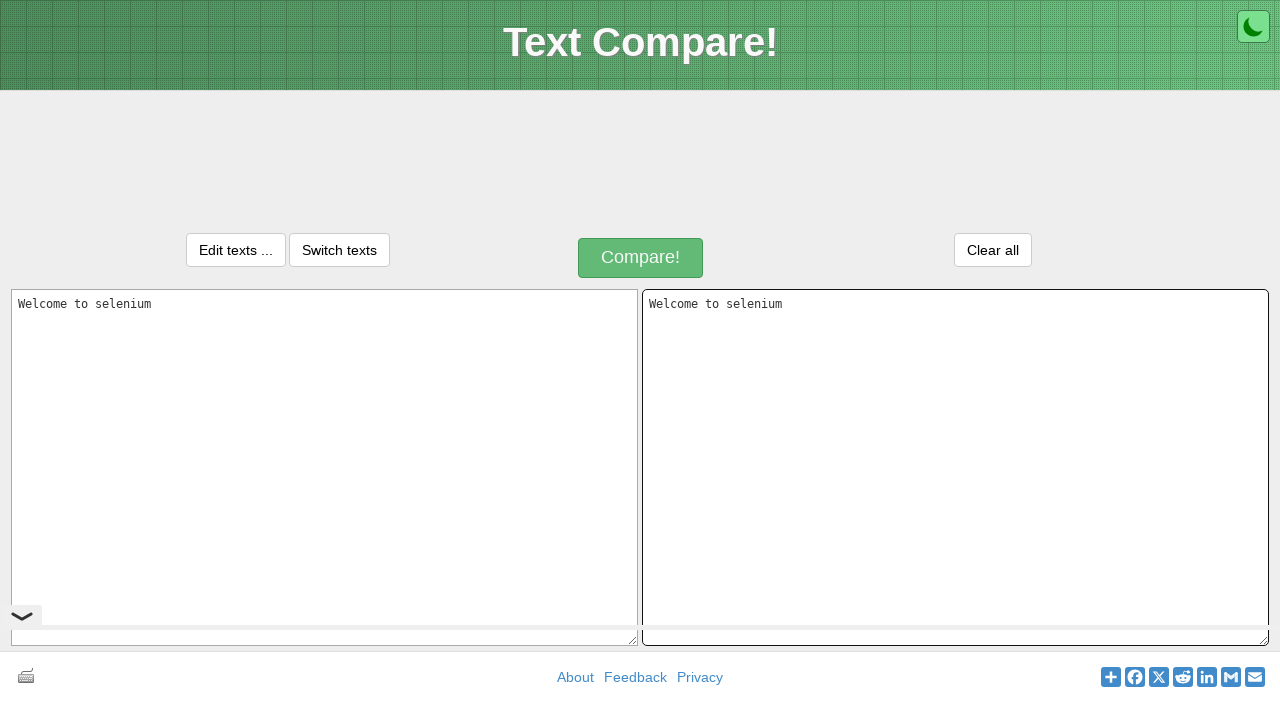

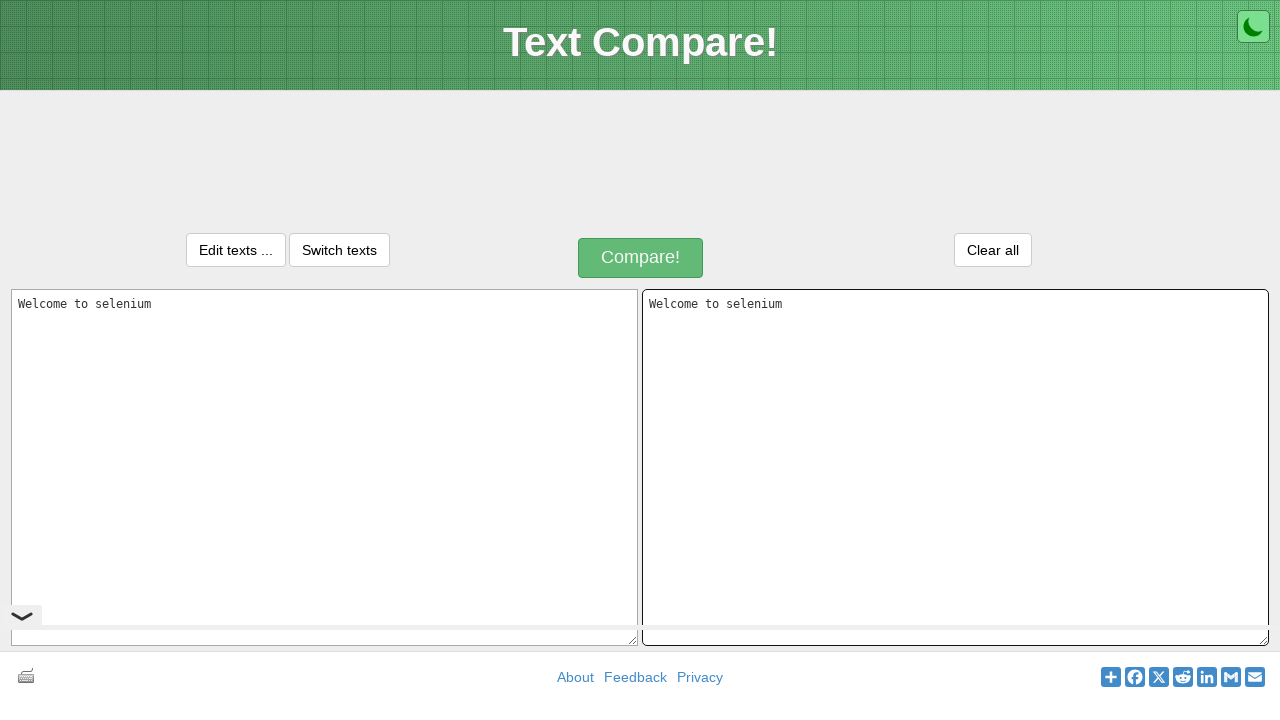